Tests handling a JavaScript confirm dialog by clicking a button that triggers a confirm and accepting it.

Starting URL: https://the-internet.herokuapp.com/javascript_alerts

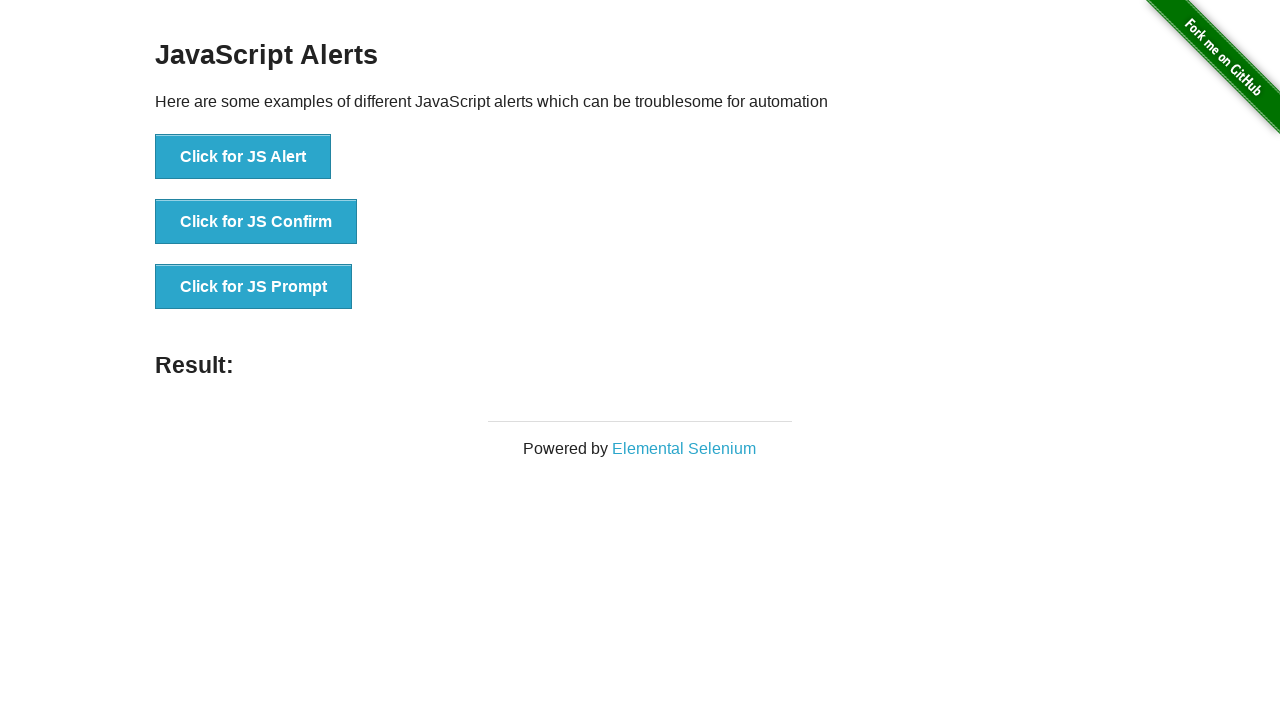

Set up dialog handler to accept confirm dialogs
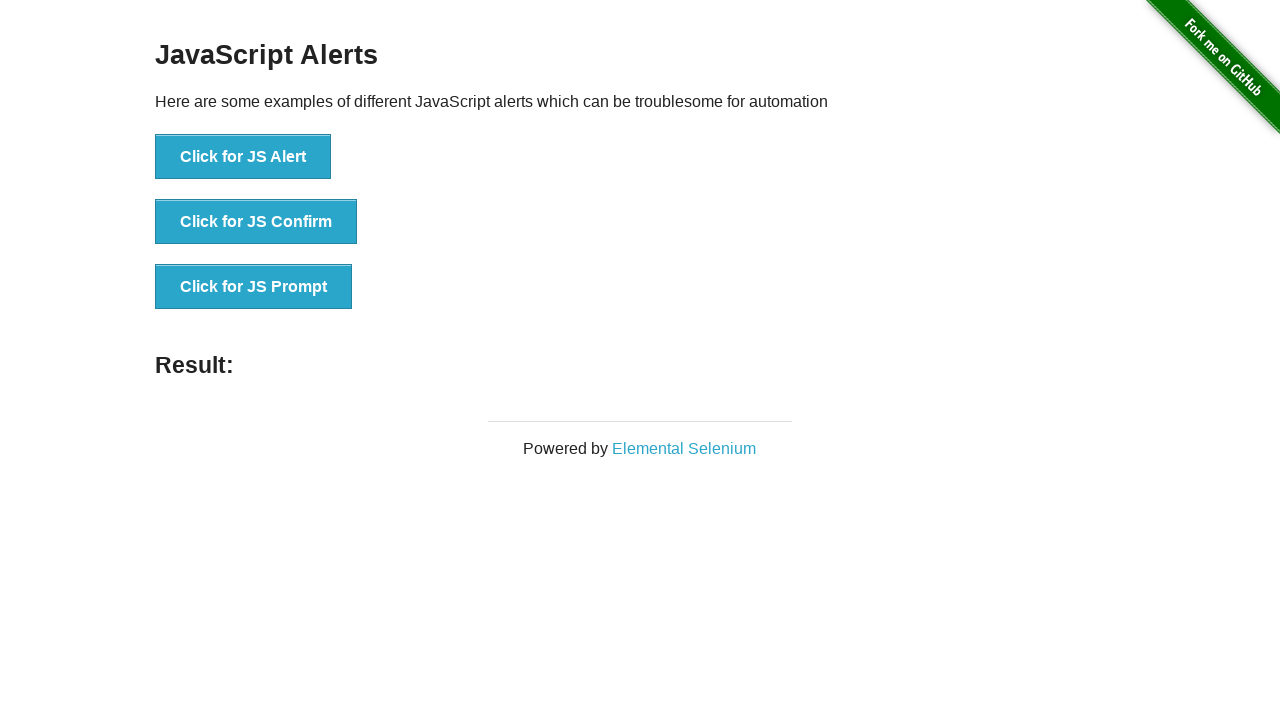

Clicked the JS Confirm button at (256, 222) on xpath=//ul/li[2]/button
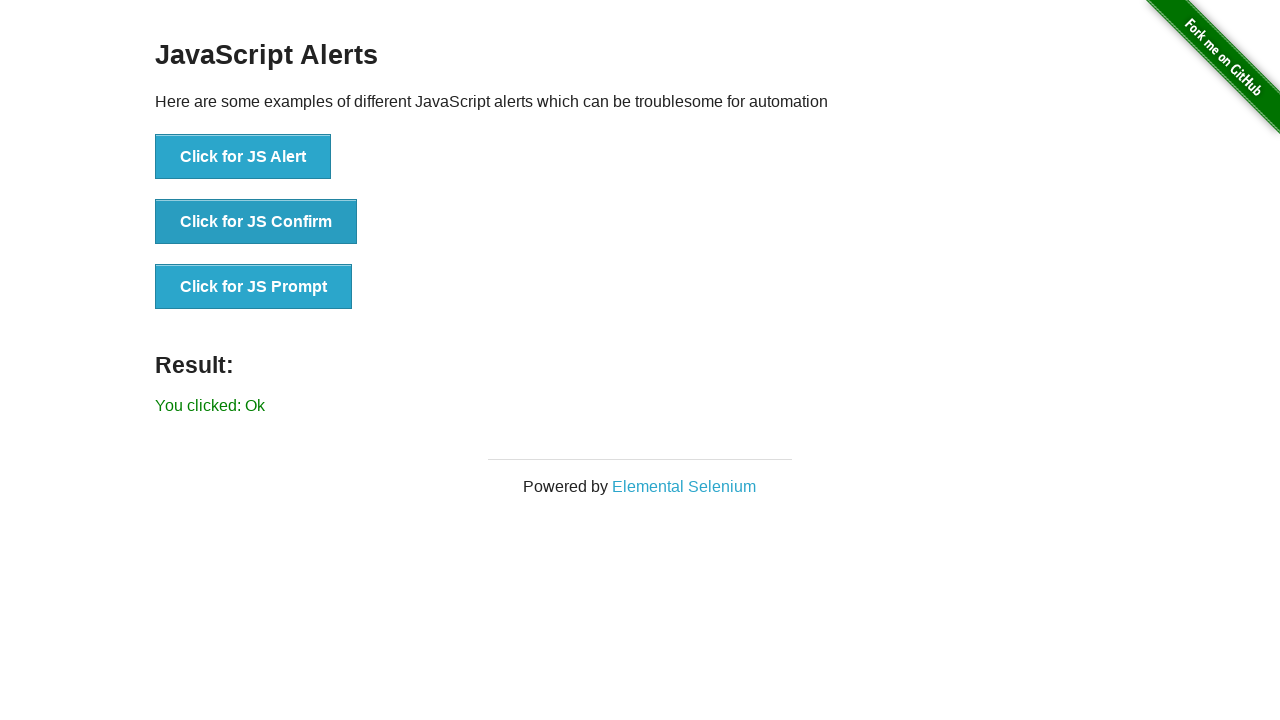

Result element loaded after accepting confirm dialog
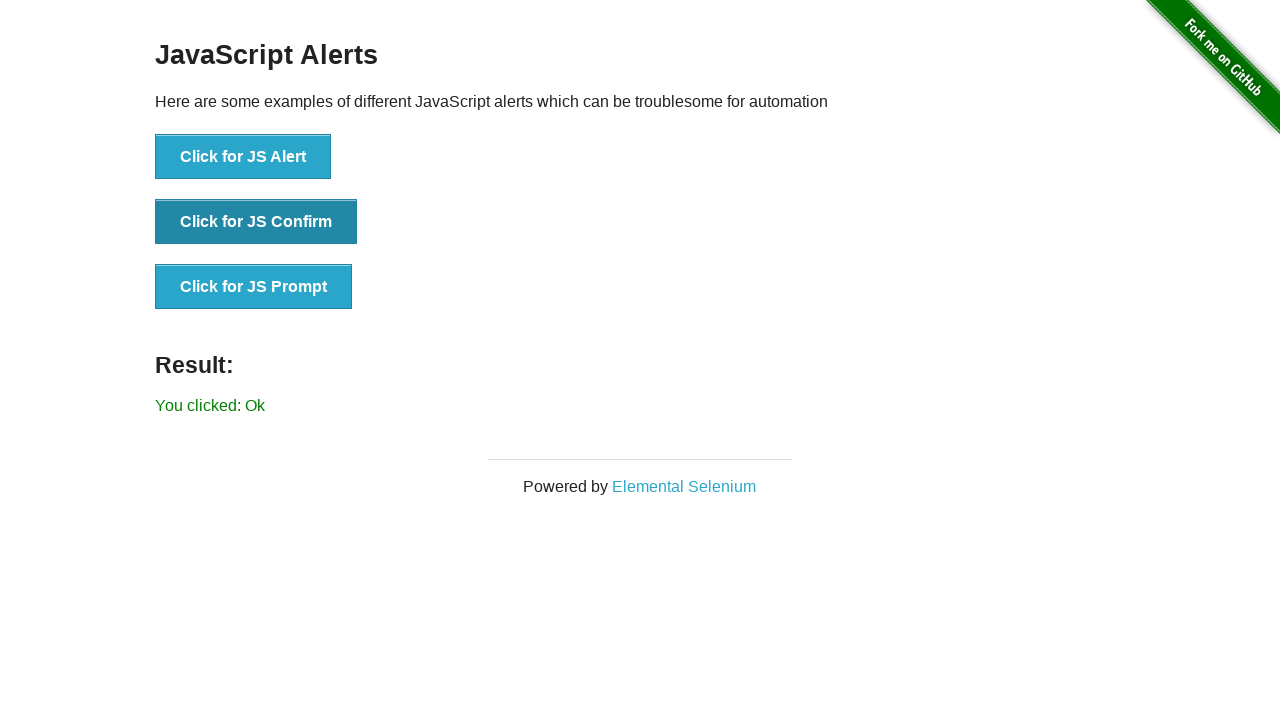

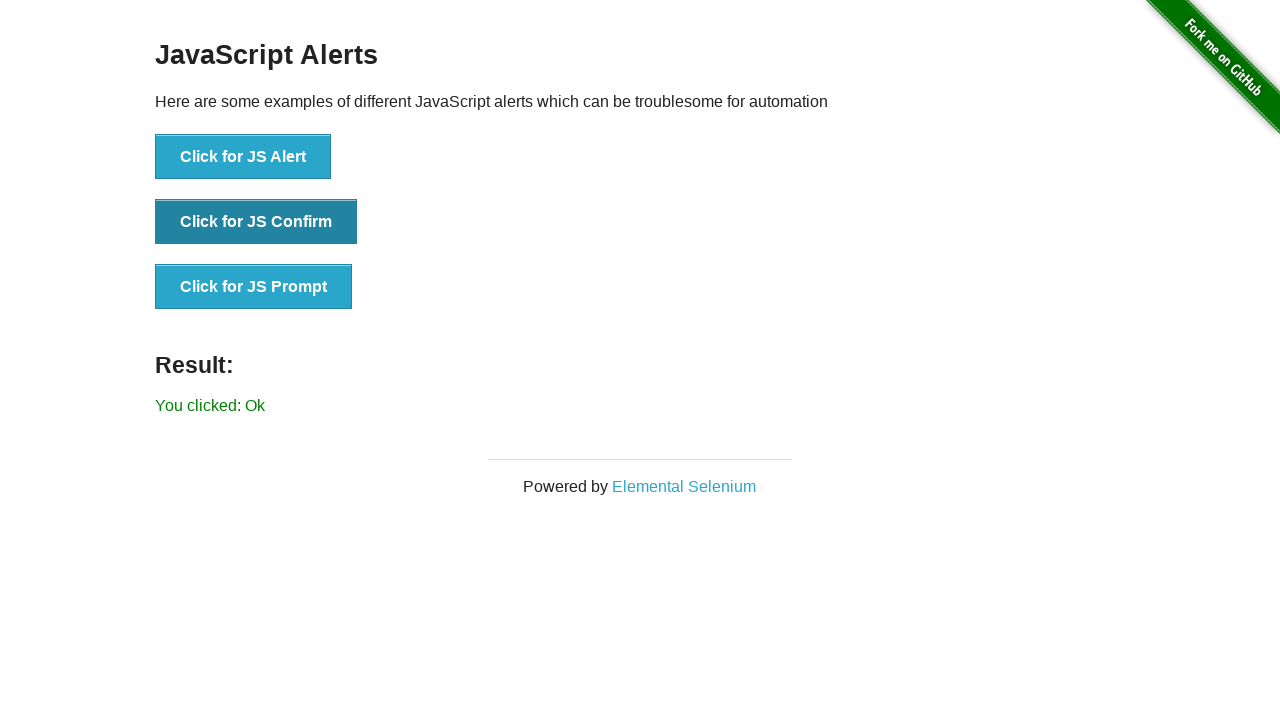